Tests page scrolling functionality by scrolling to the bottom of the page and then scrolling back to the top using JavaScript execution.

Starting URL: https://semantic-ui.com/modules/dropdown.html

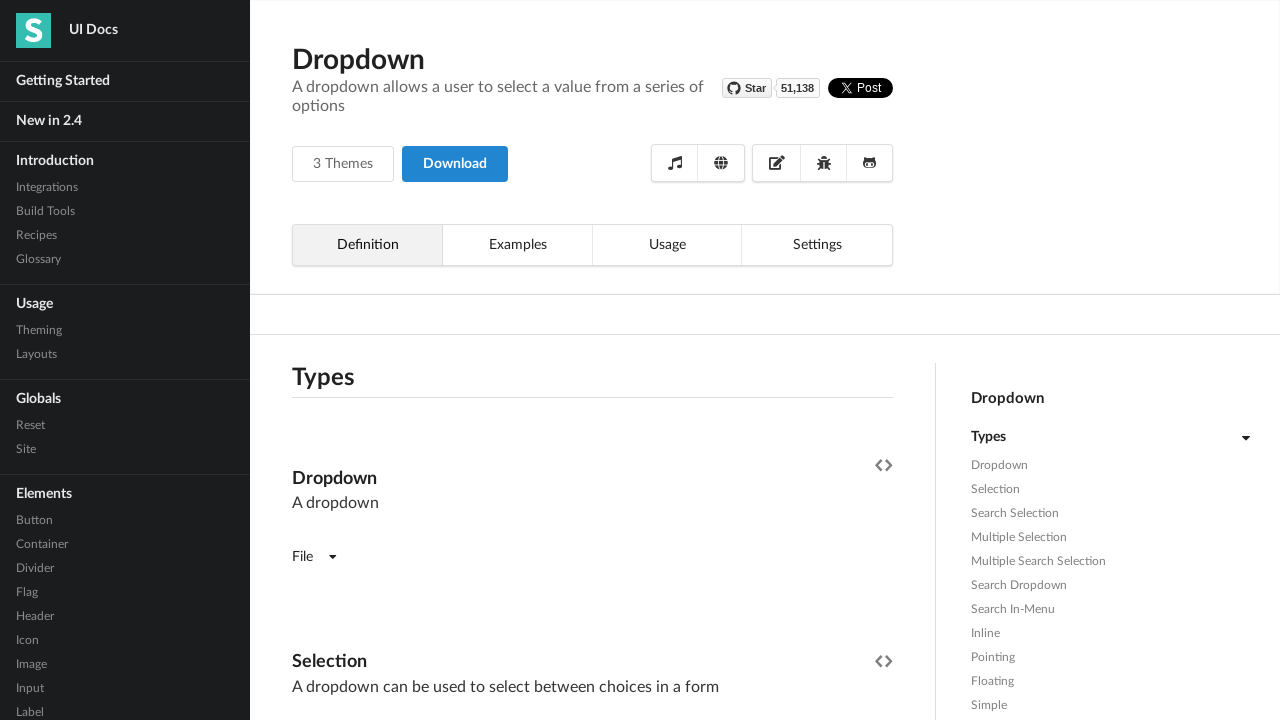

Scrolled to the bottom of the page using JavaScript
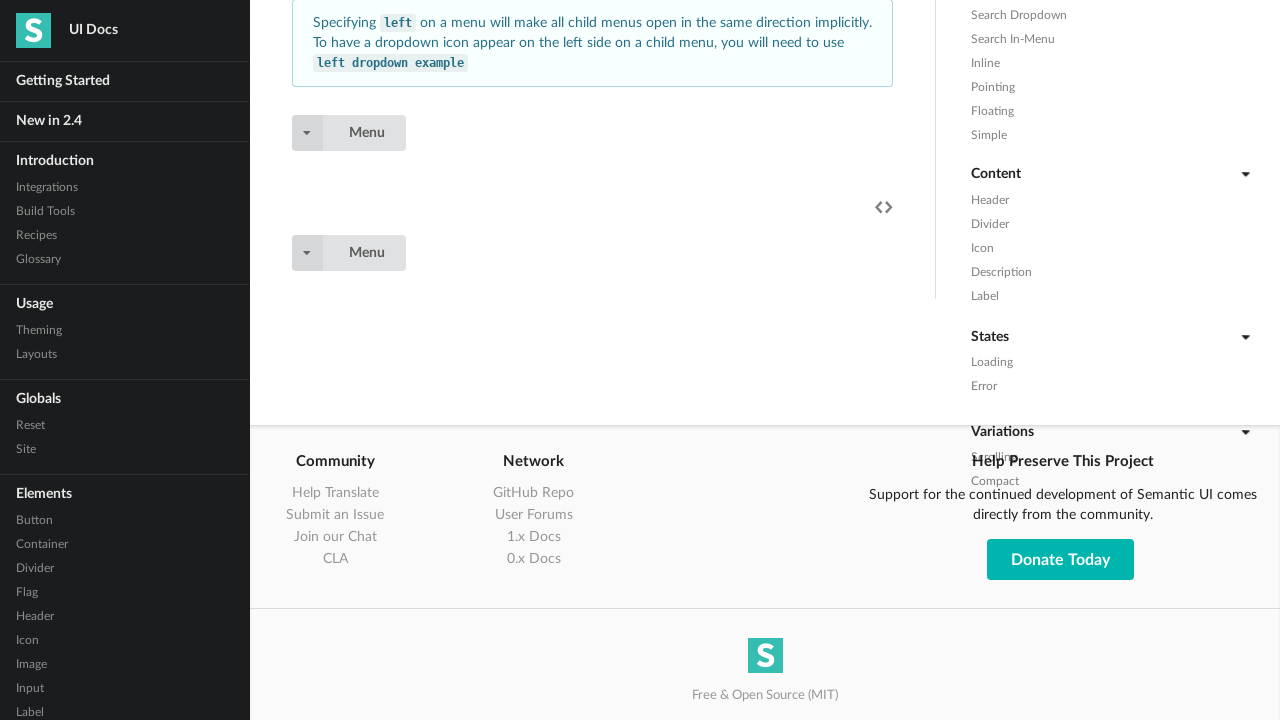

Waited 2 seconds for scroll animation to complete
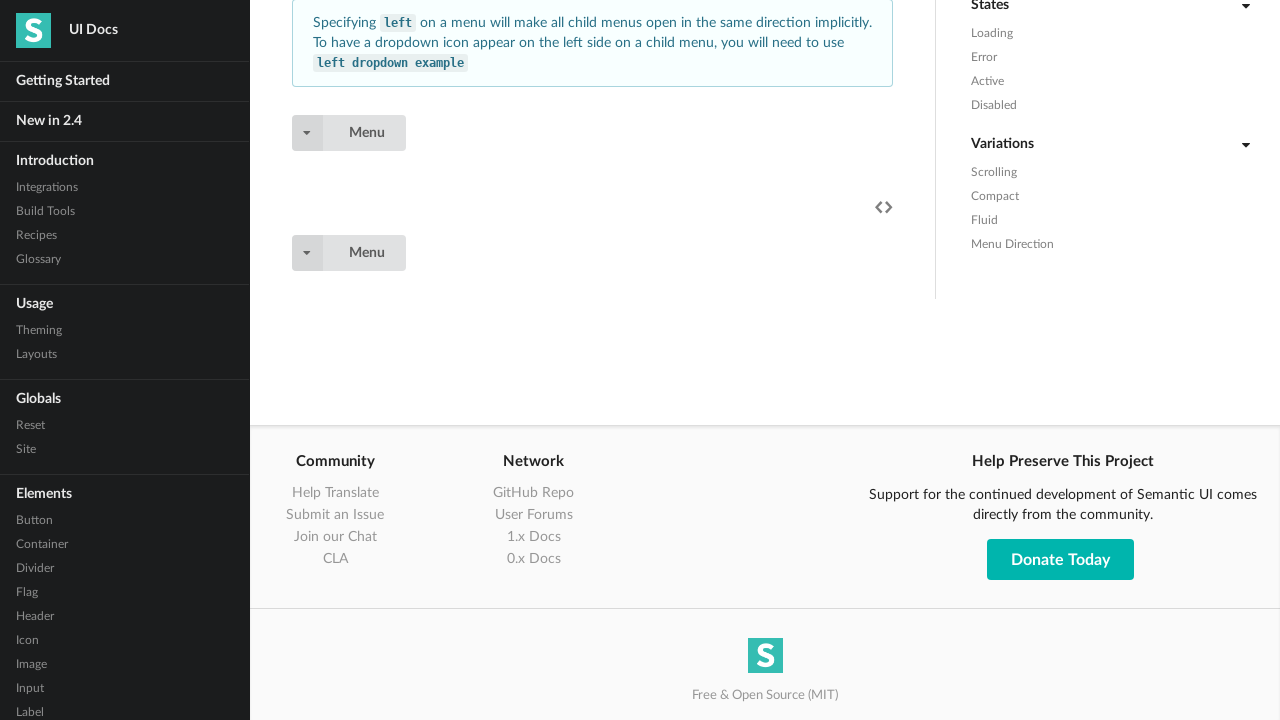

Scrolled back to the top of the page using JavaScript
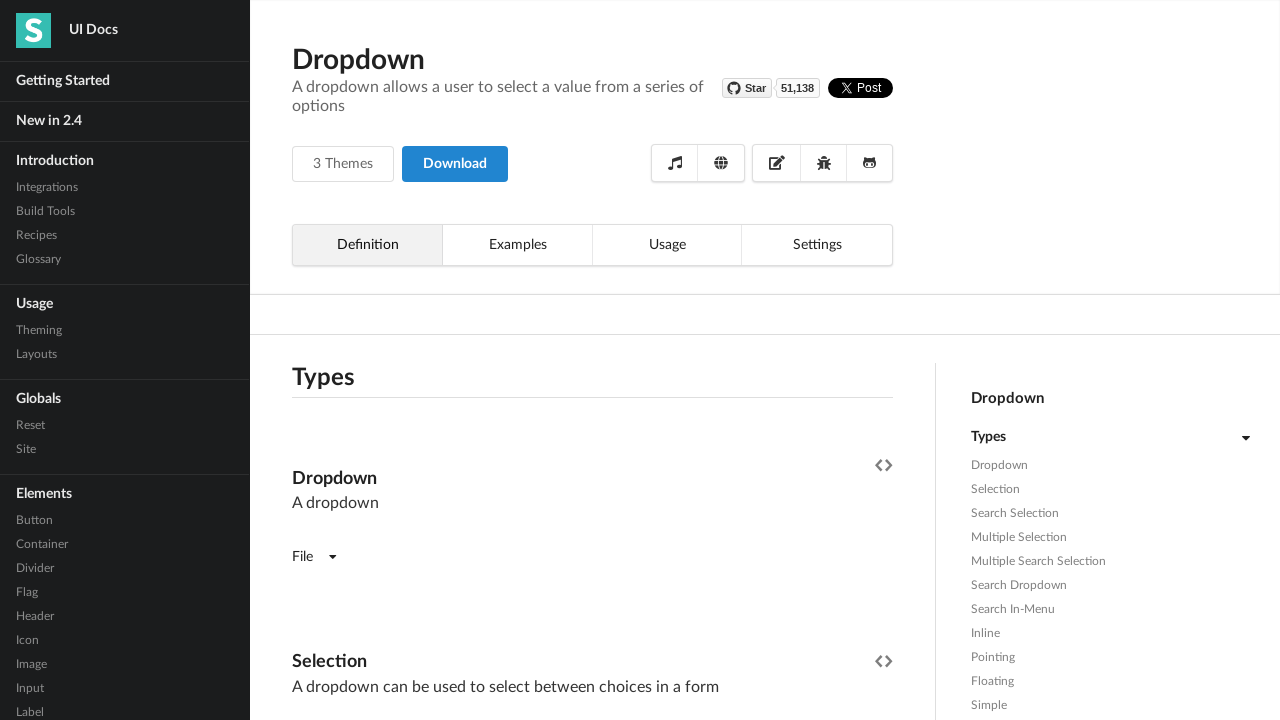

Waited 1 second for scroll animation to complete
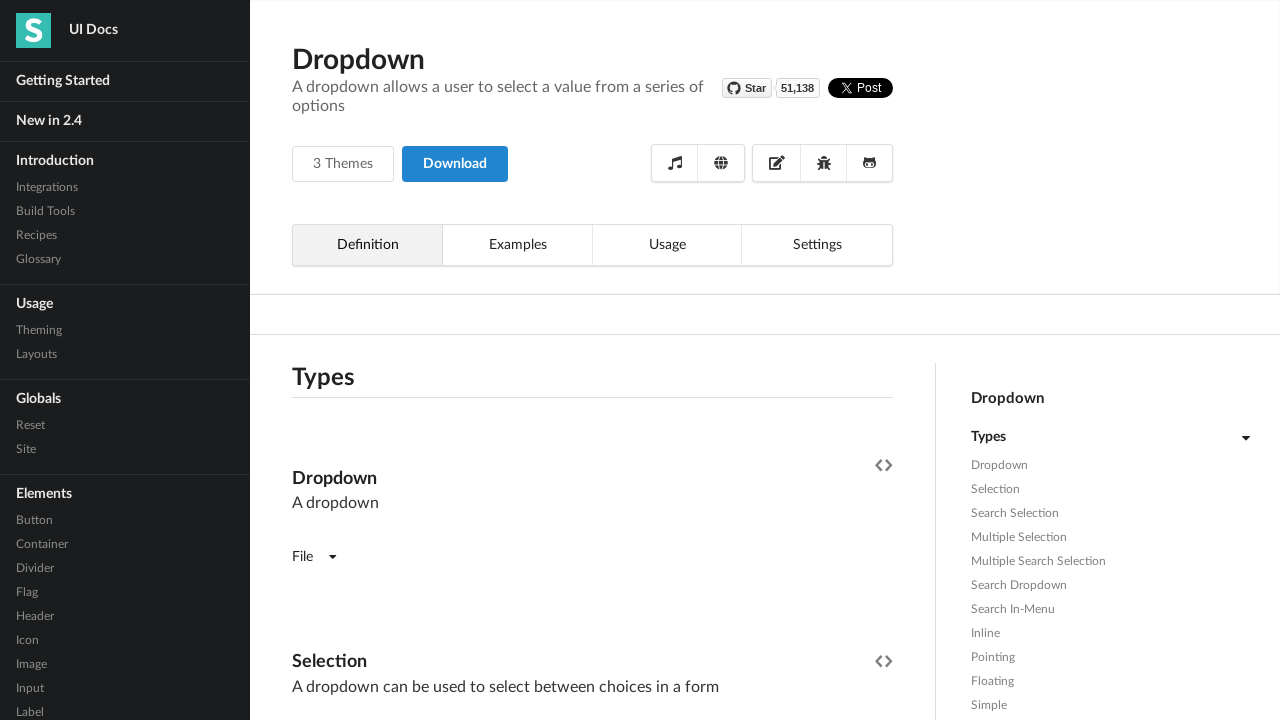

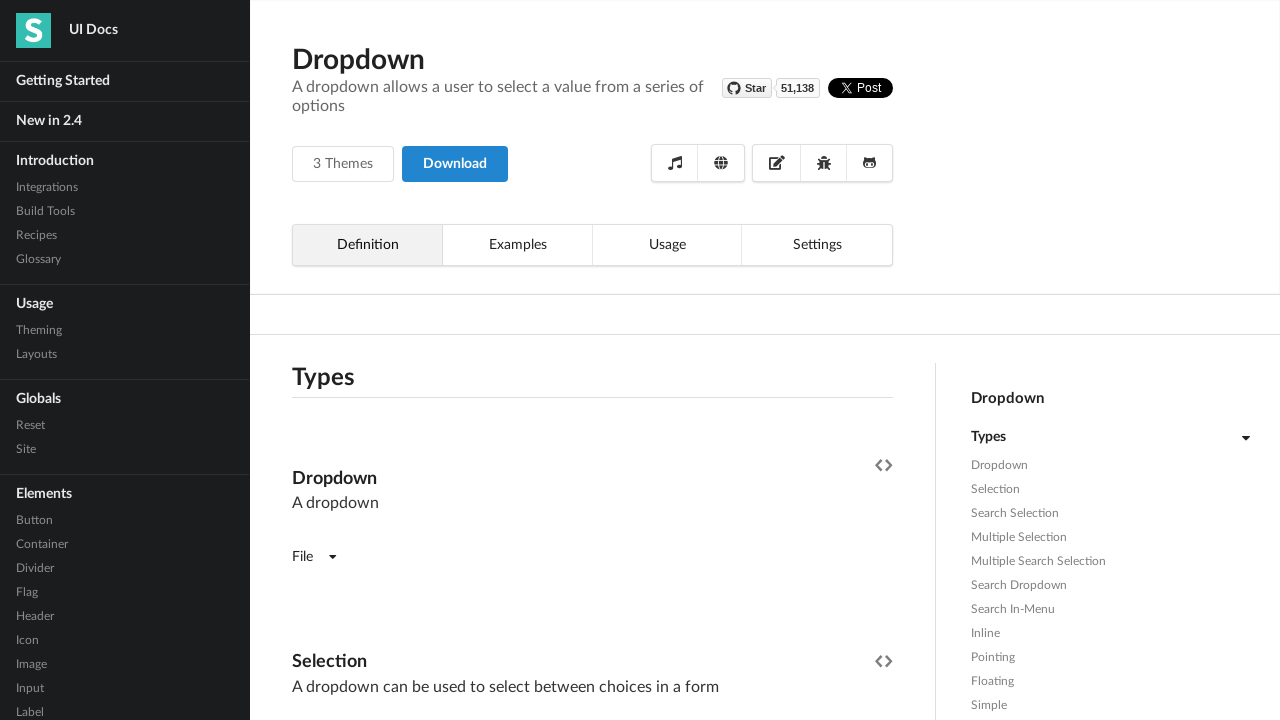